Navigates to the learning platform homepage and clicks on the Login link to access the login page

Starting URL: https://learn.letskodeit.com

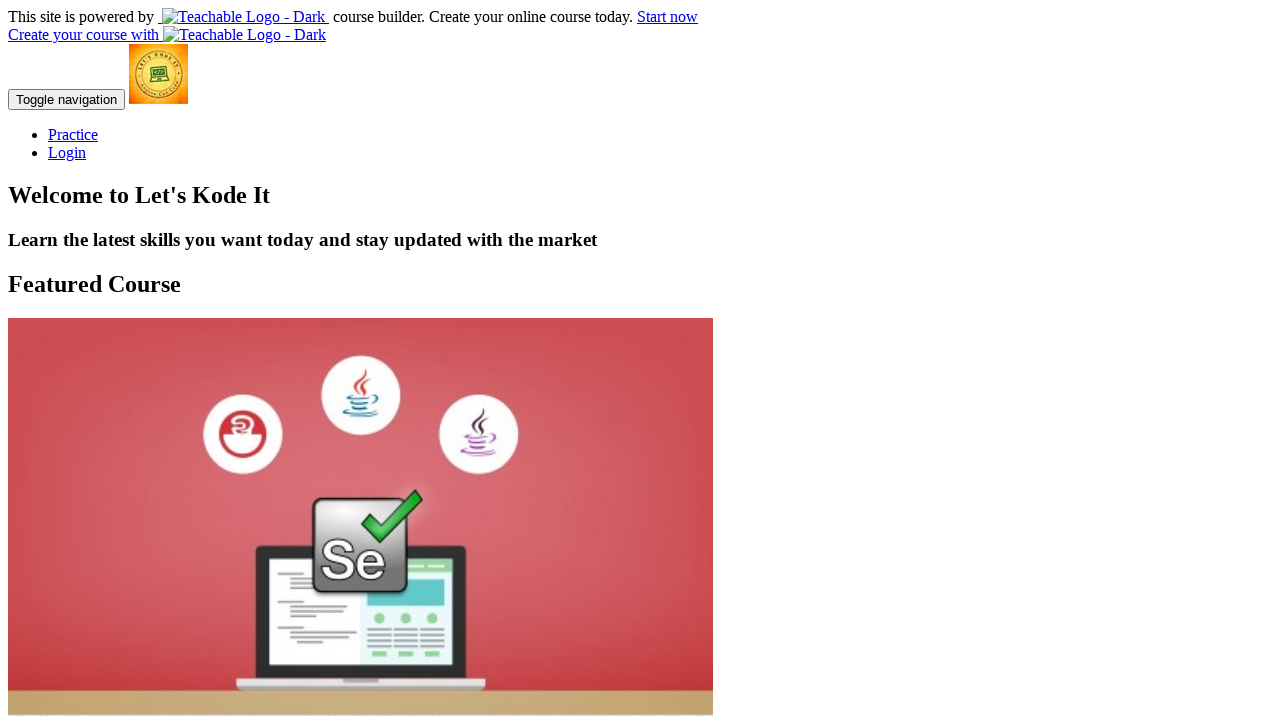

Navigated to learning platform homepage at https://learn.letskodeit.com
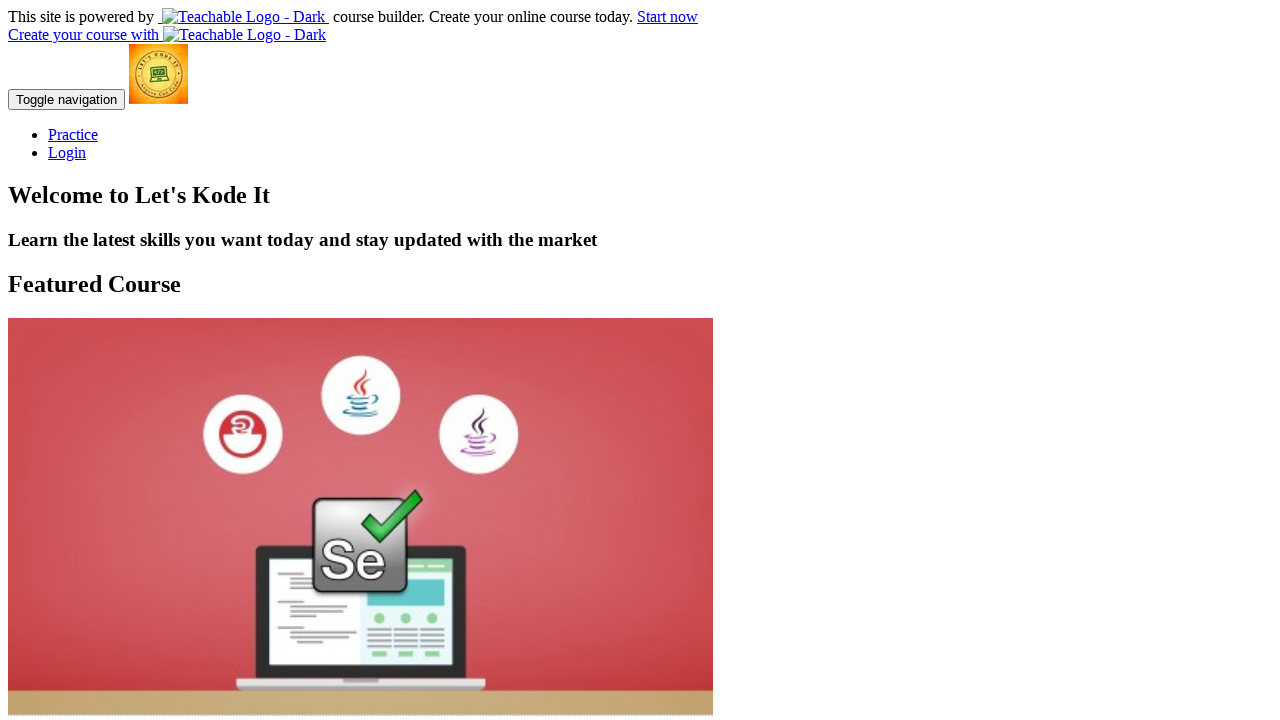

Clicked on the Login link to access the login page at (67, 152) on a:has-text('Login')
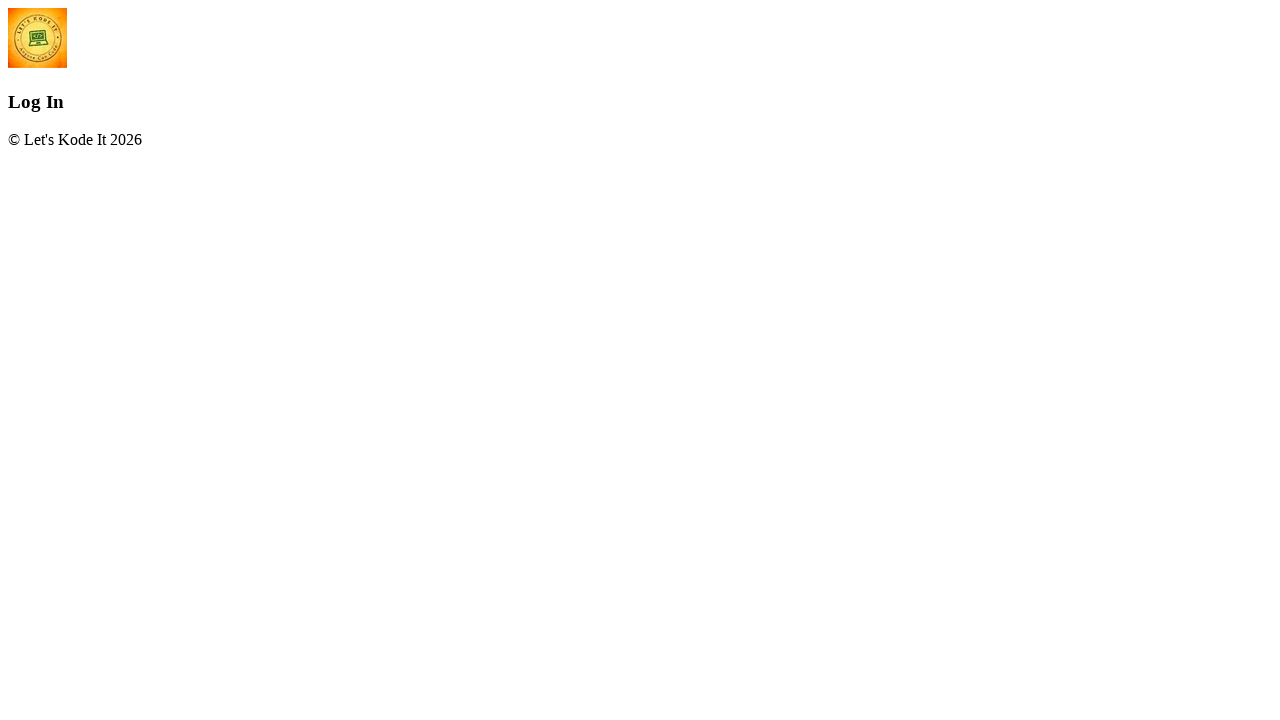

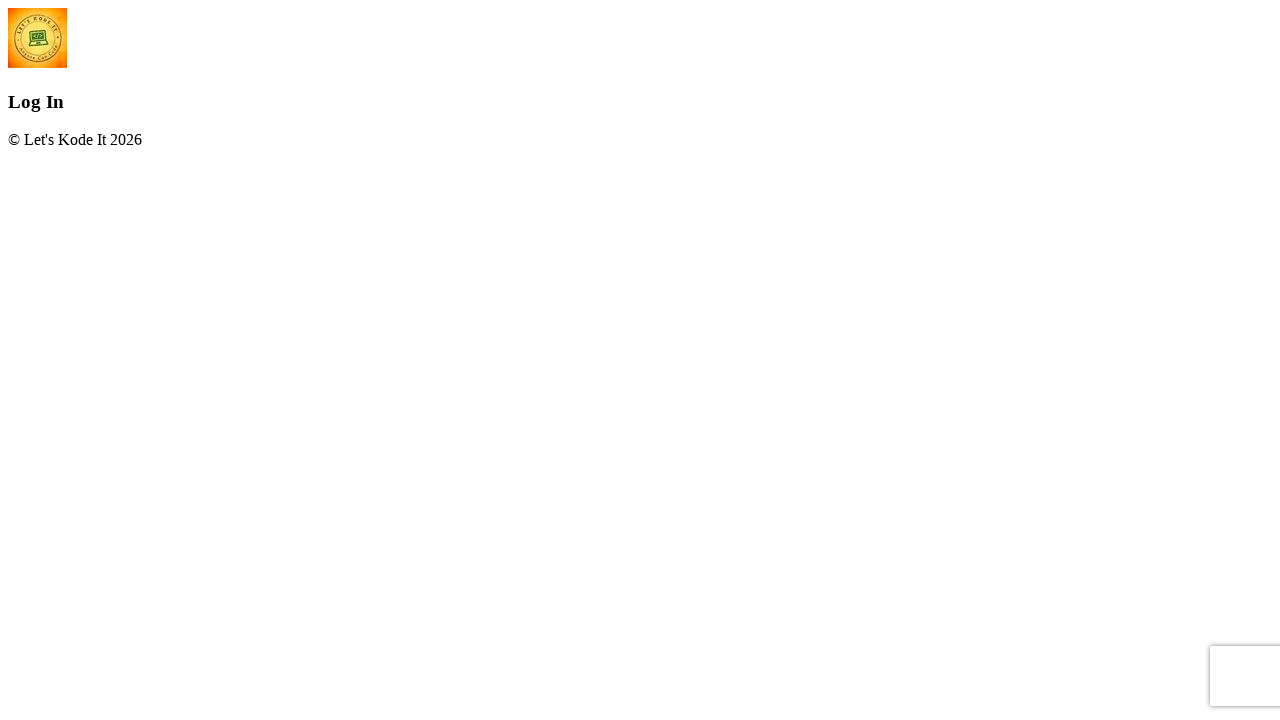